Tests keyboard actions by typing text with shift key modifier into a first name field

Starting URL: https://seleniumautomationpractice.blogspot.com/2017/10/automation-testing-sample_28.html

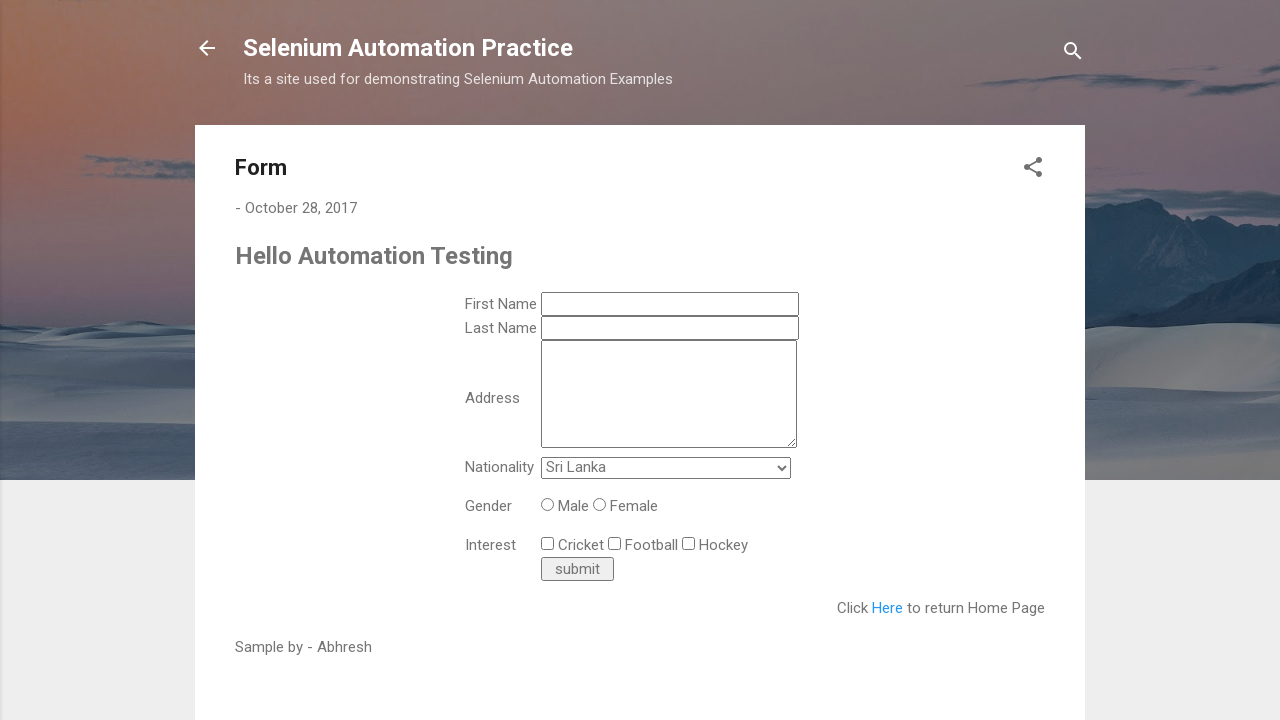

Navigated to automation testing sample page
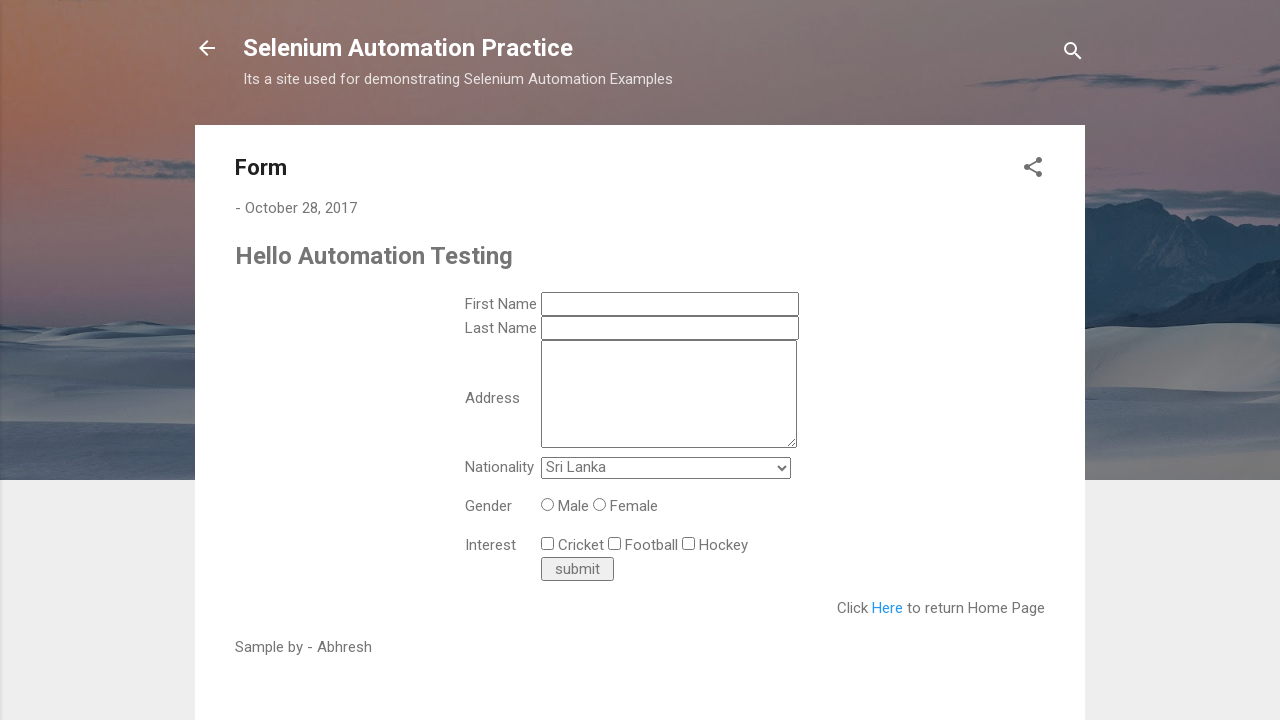

Located first name input field
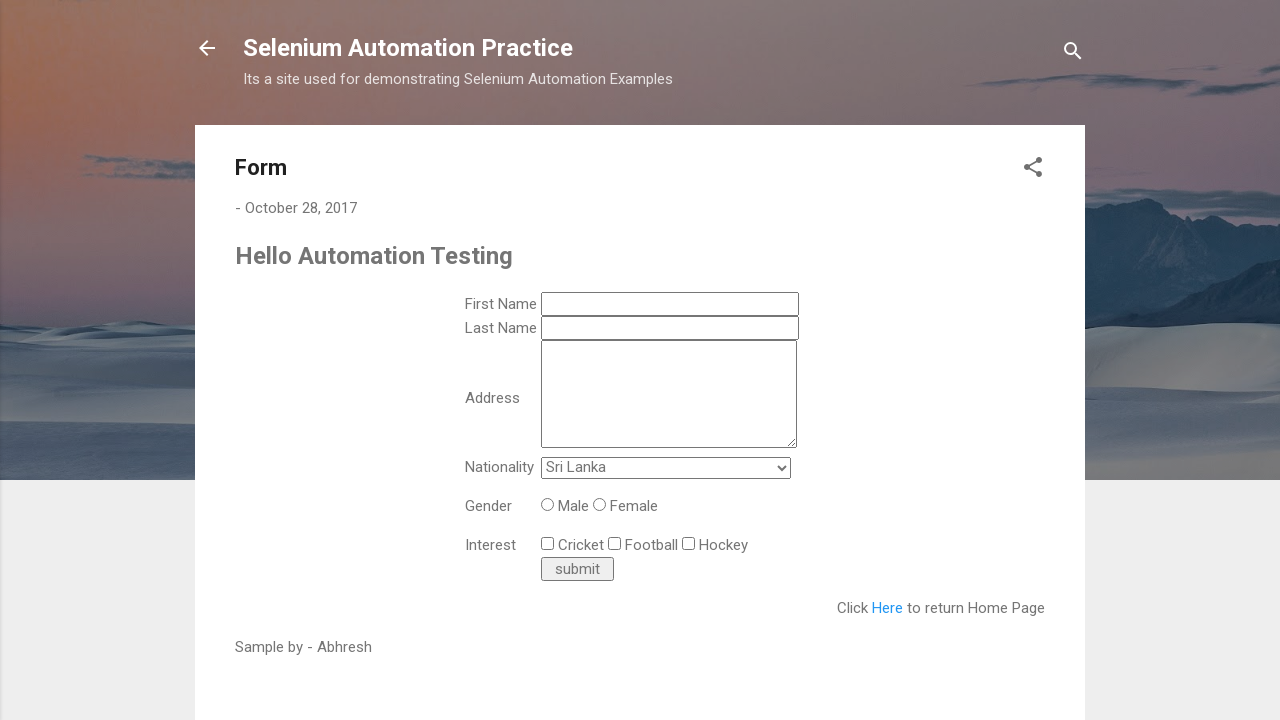

Clicked on first name field at (670, 304) on input[name='ts_first_name']
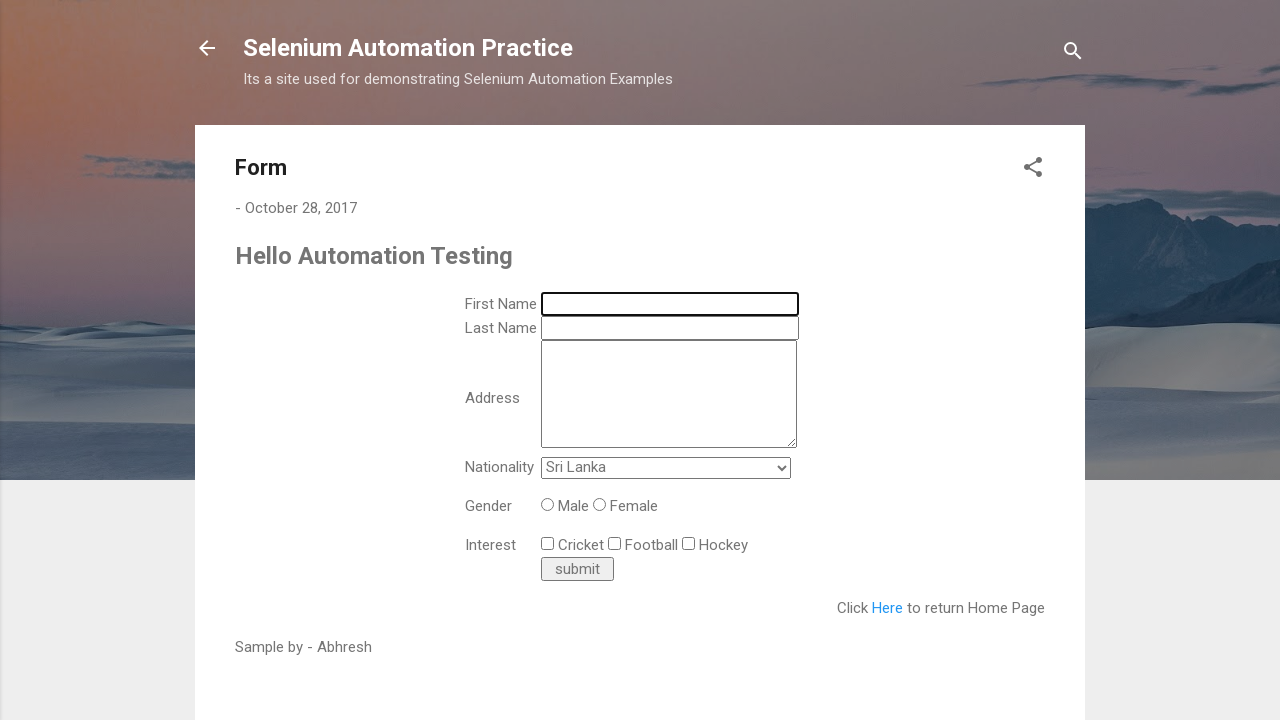

Pressed Shift key down
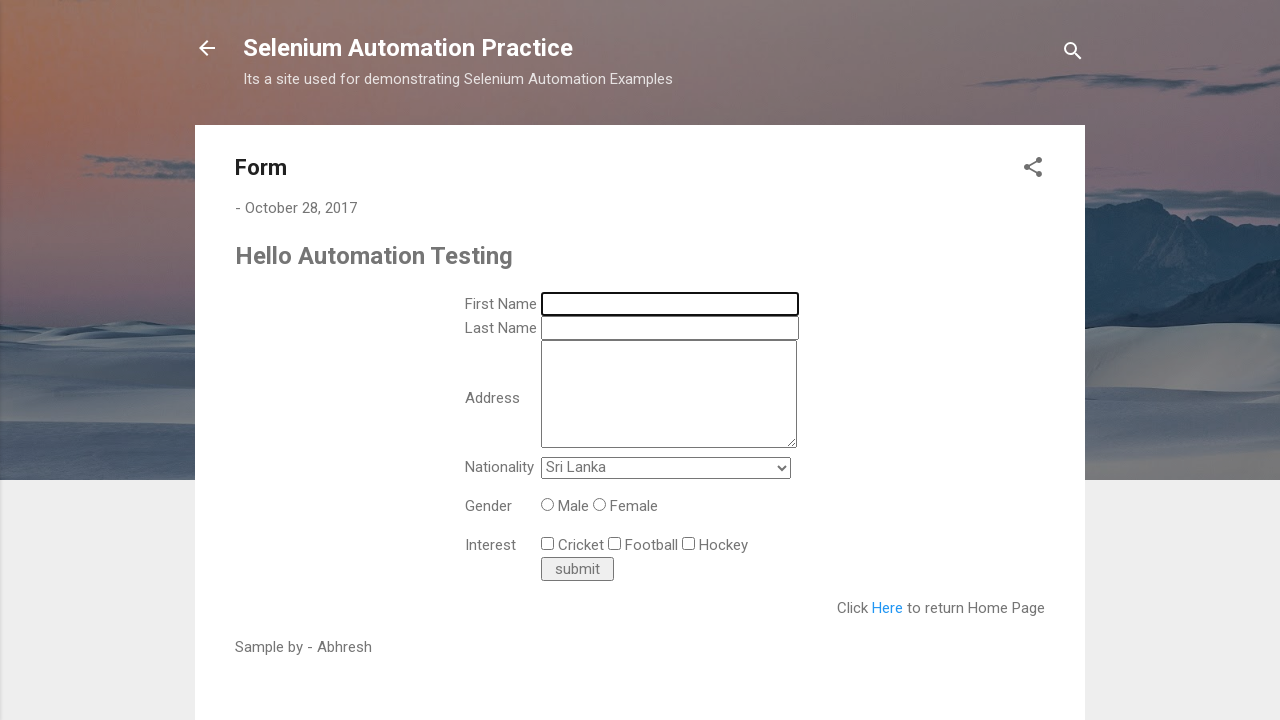

Typed ' abhresh' with Shift key modifier (uppercase)
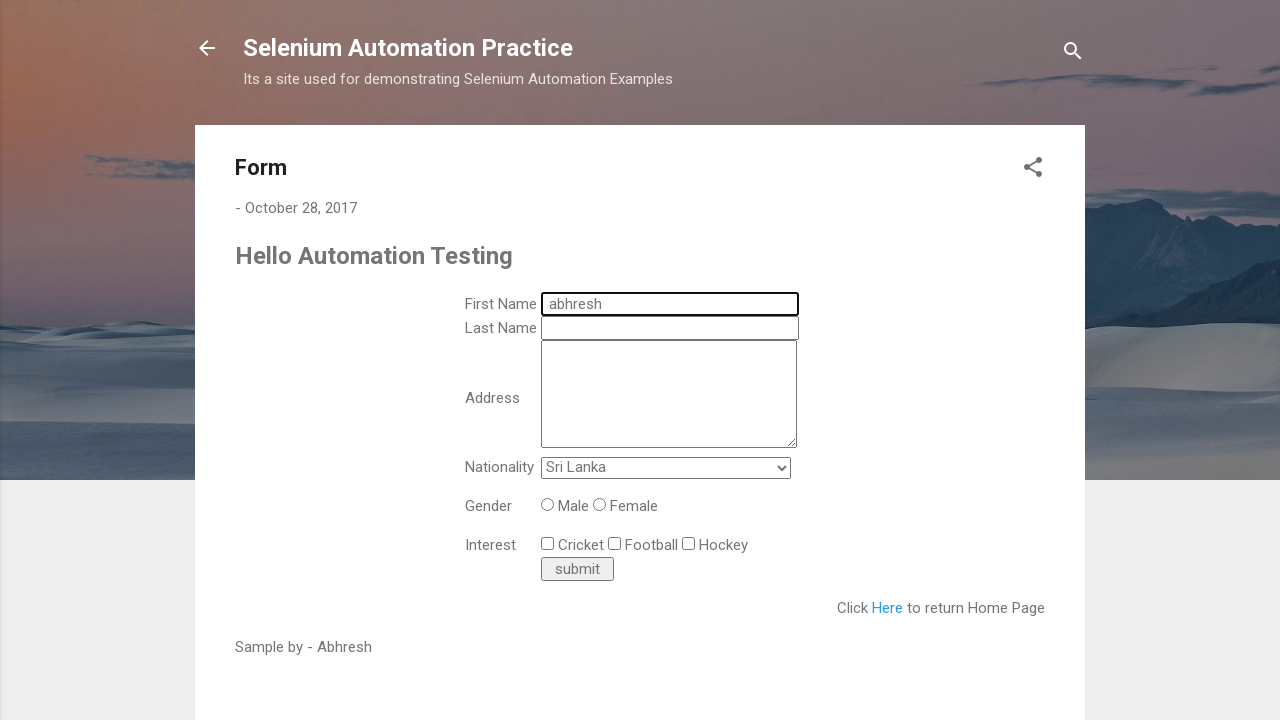

Released Shift key
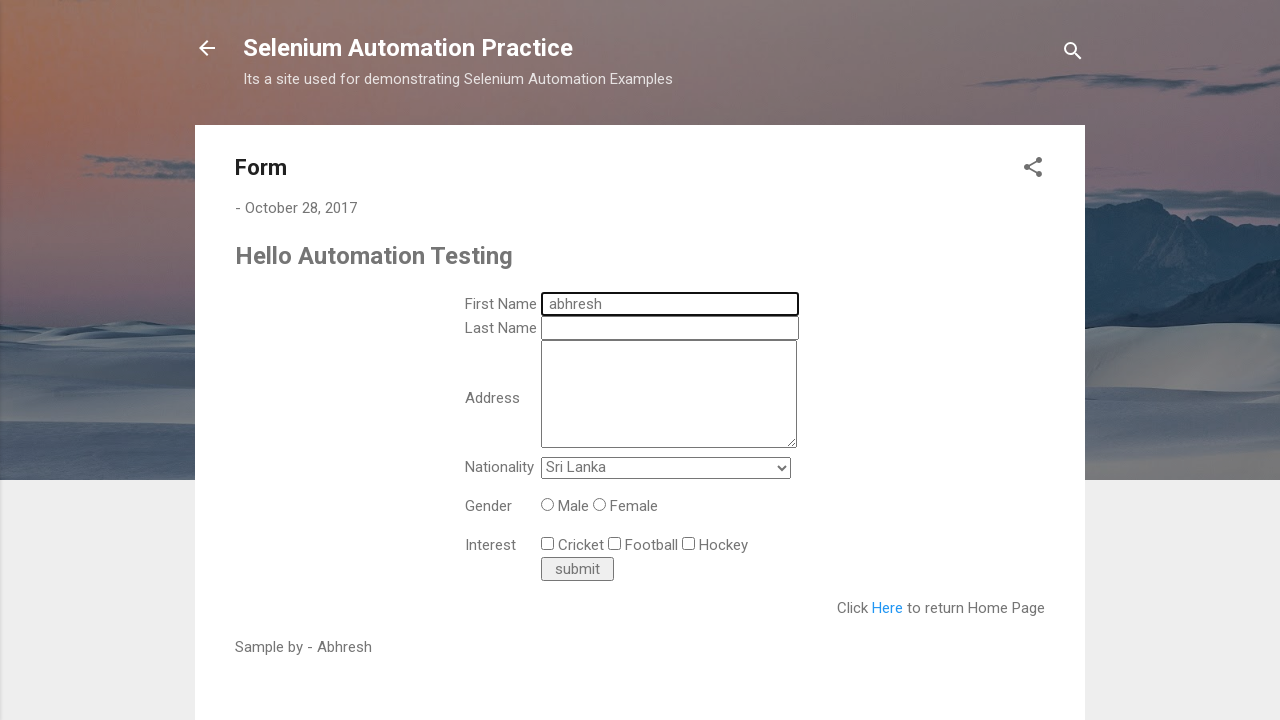

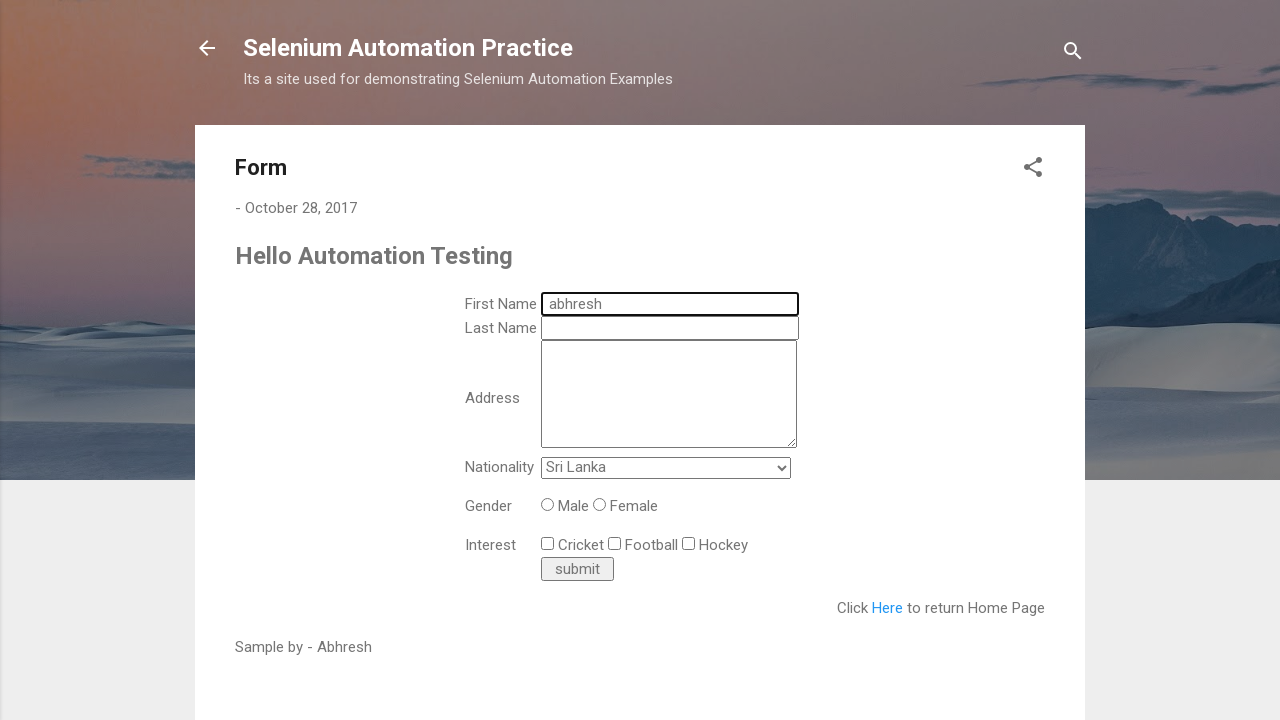